Tests a text box form by filling in name, email, and address fields, then submitting the form

Starting URL: https://demoqa.com/text-box

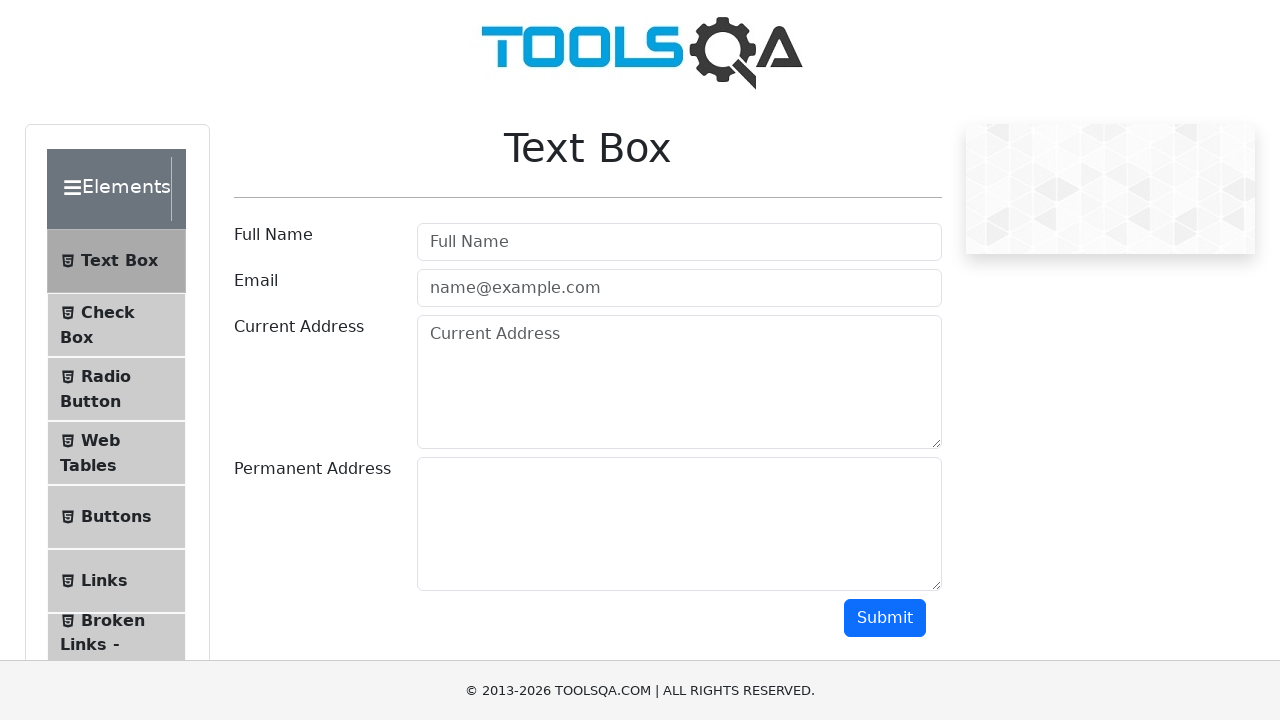

Filled in name field with 'JuaraCoding' on #userName
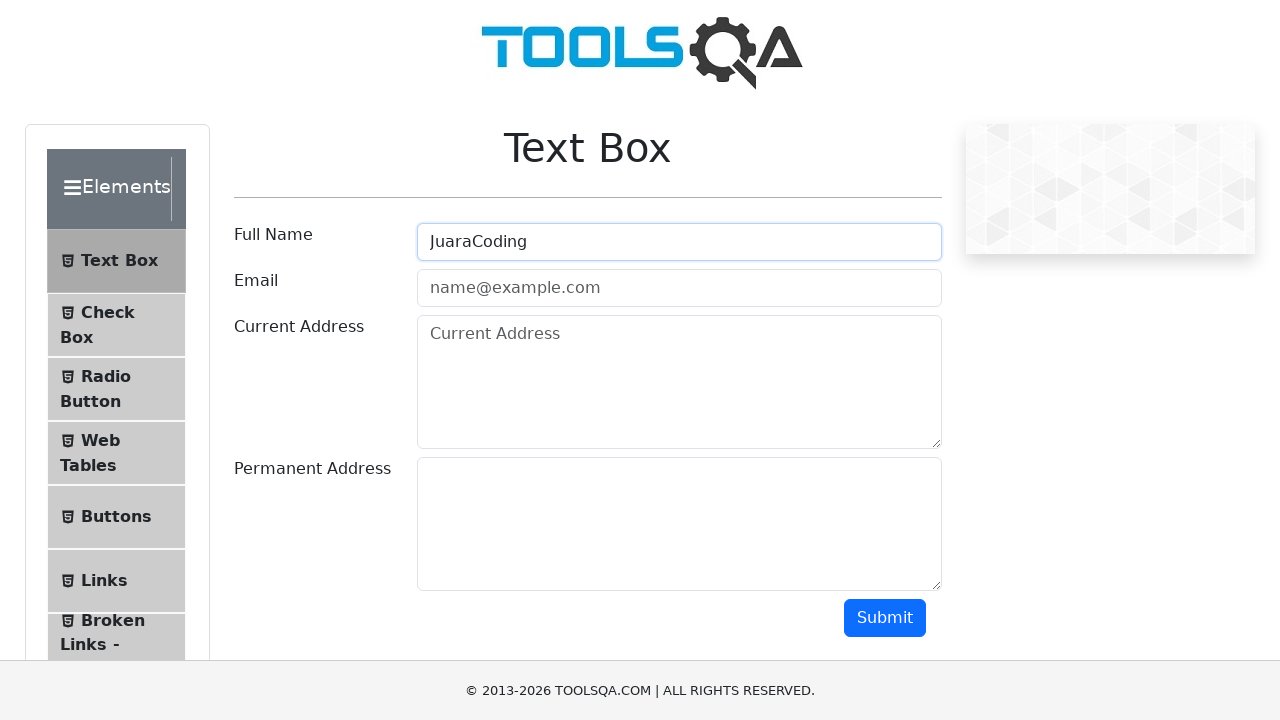

Filled in email field with 'info@juaracoding.com' on #userEmail
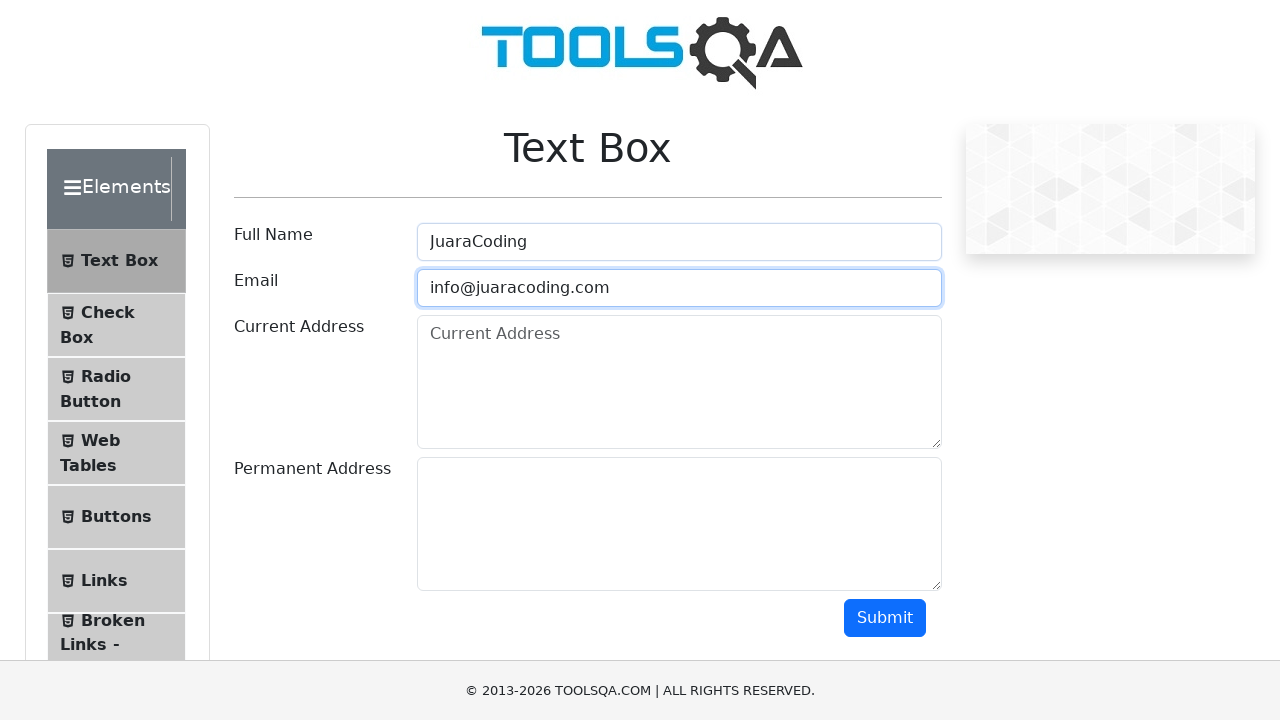

Filled in current address field with 'Jakarta' on #currentAddress
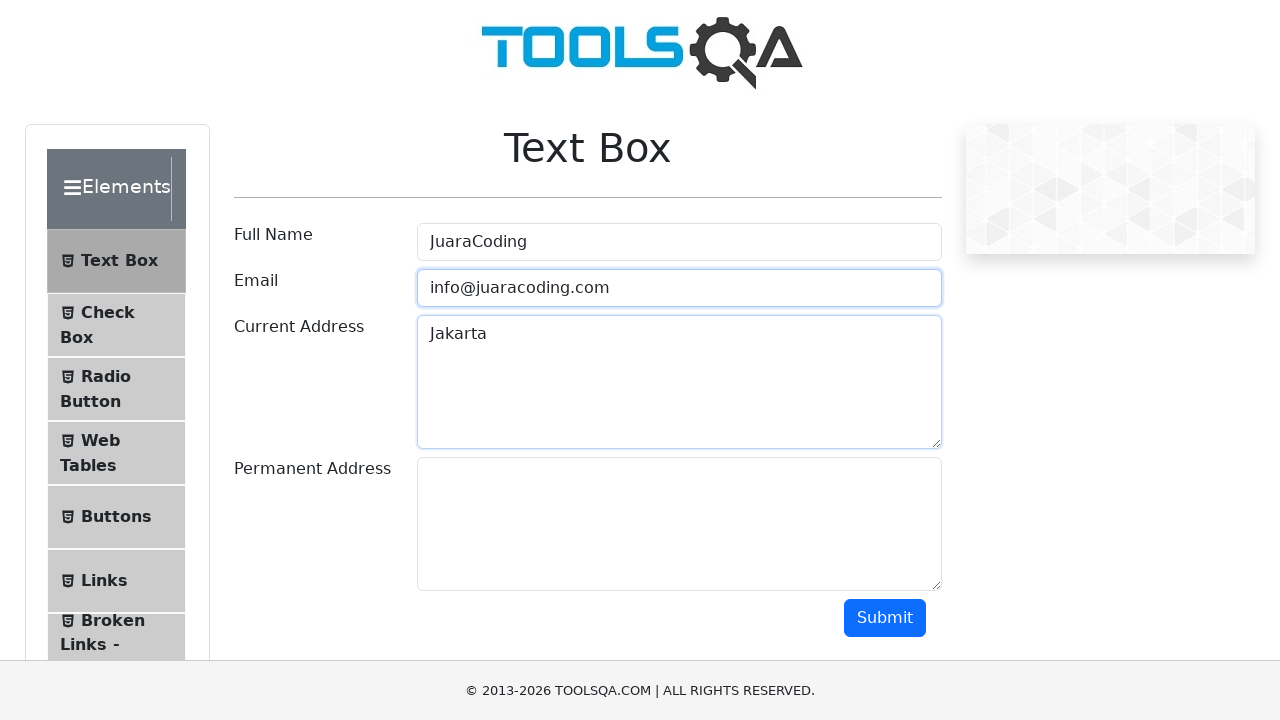

Filled in permanent address field with 'Jakarta' on #permanentAddress
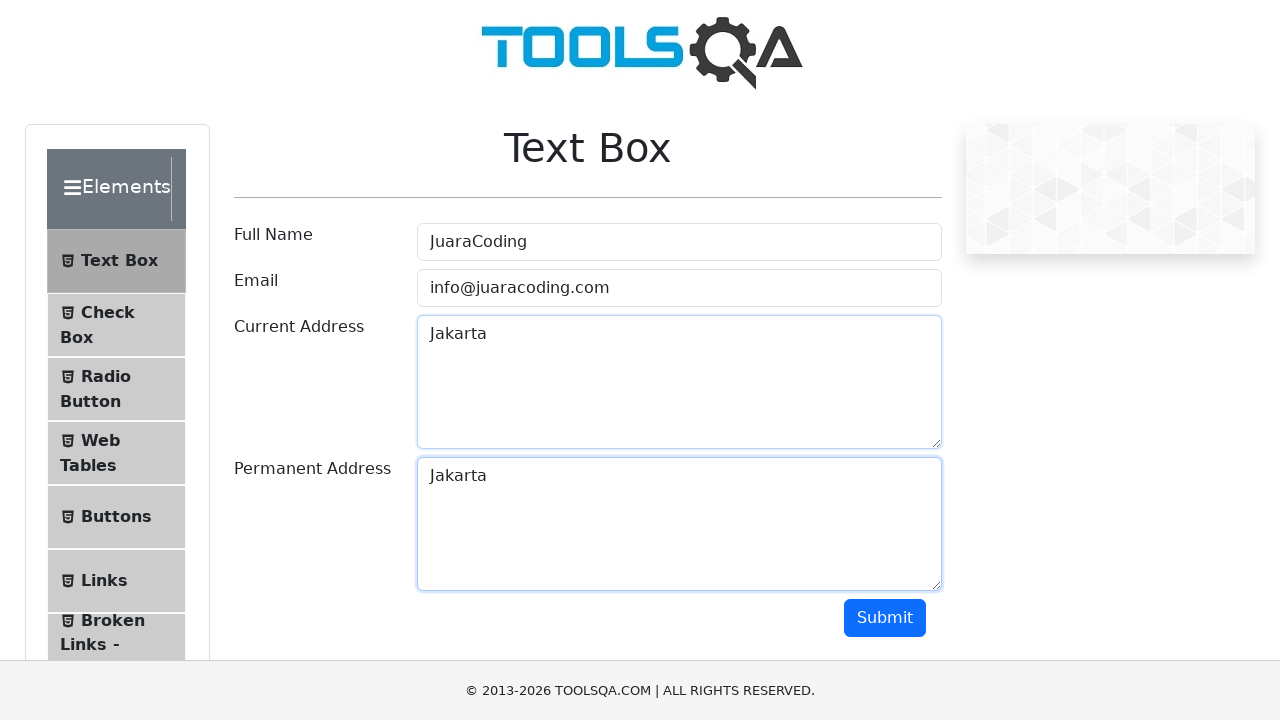

Scrolled down to make submit button visible
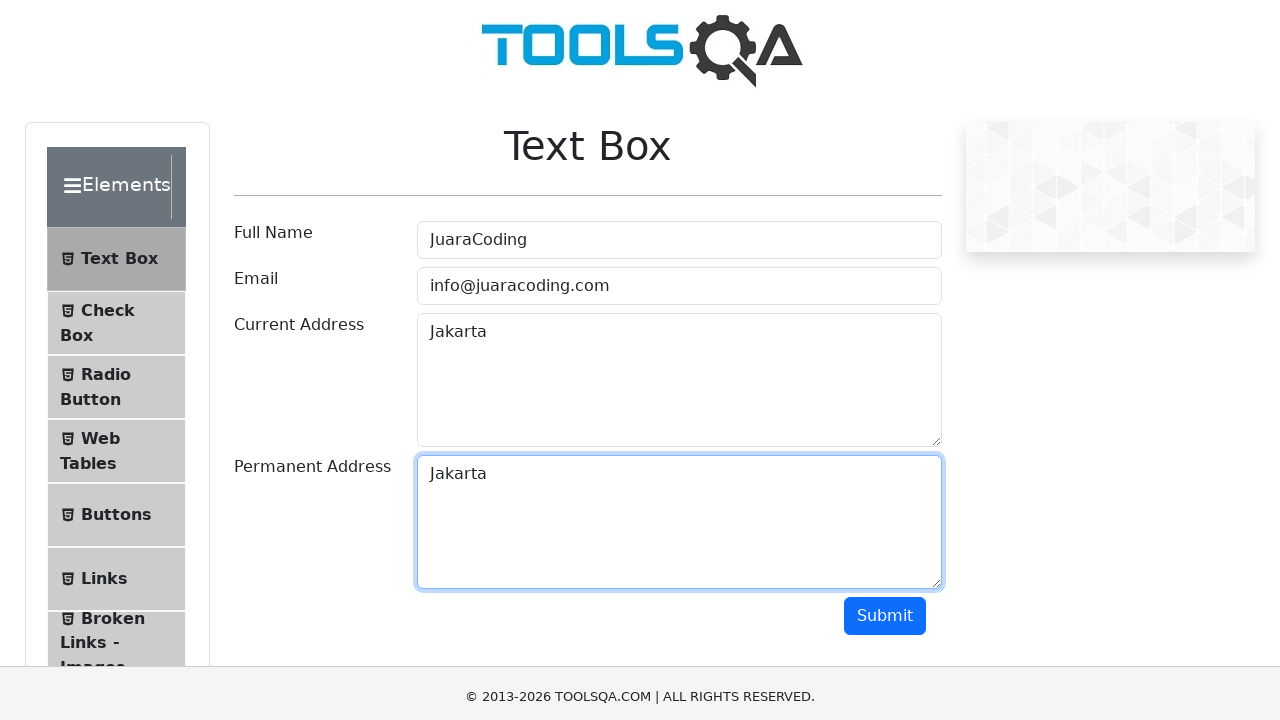

Clicked submit button to submit the form at (885, 118) on #submit
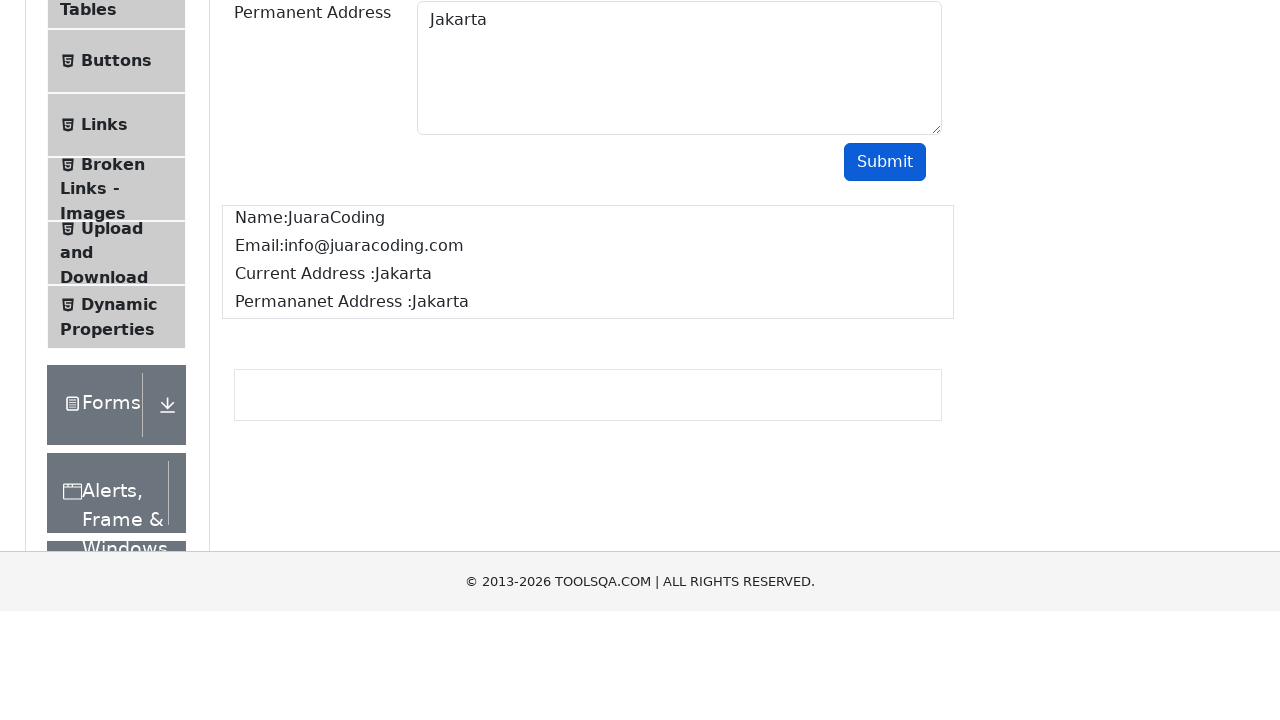

Waited for form submission to complete
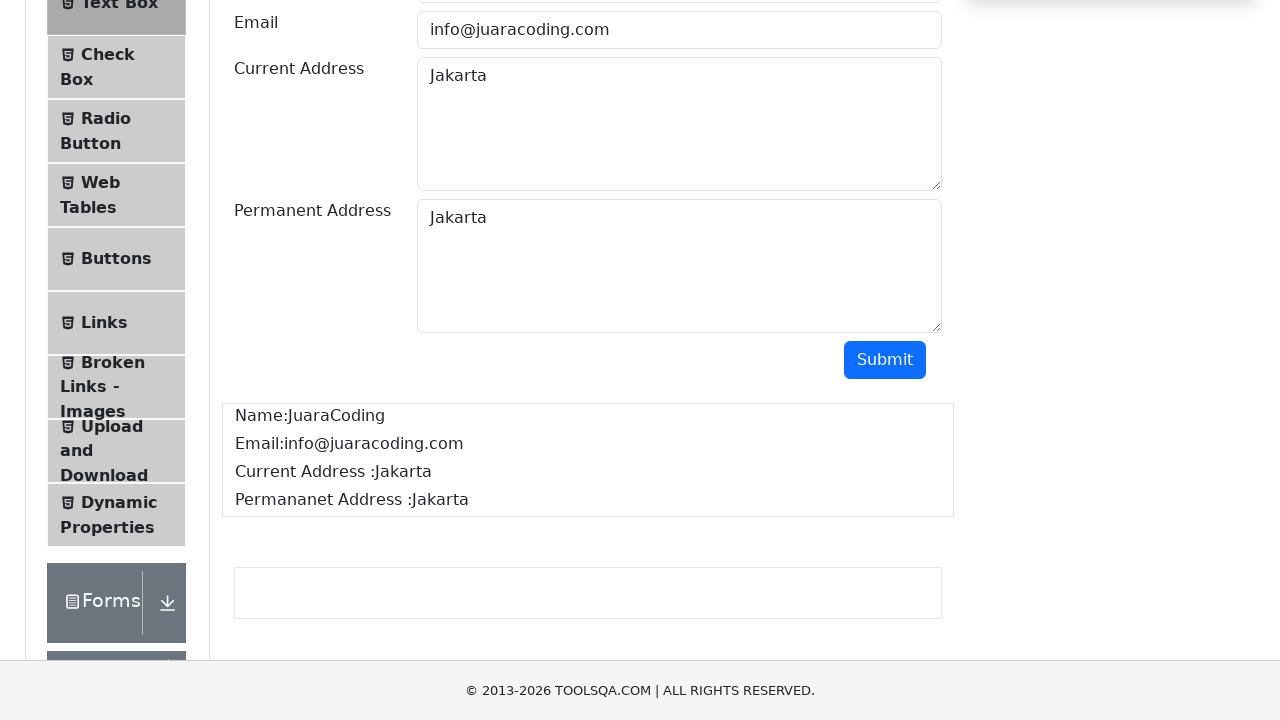

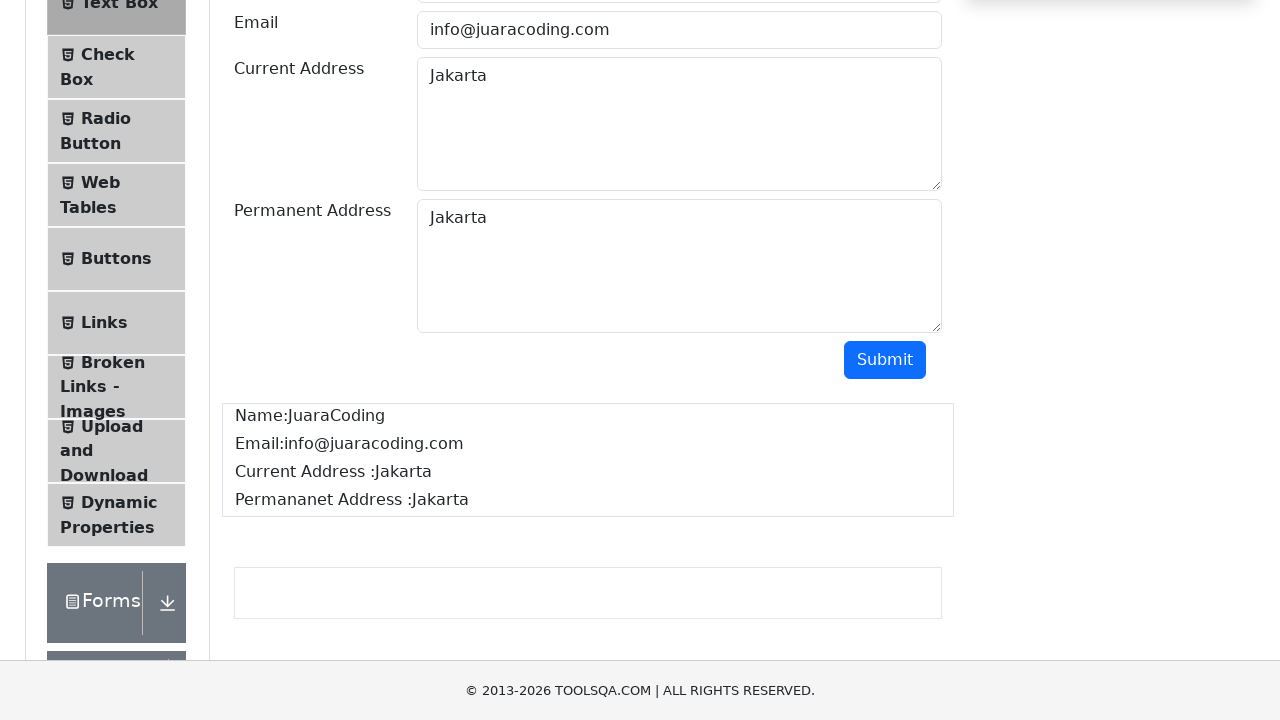